Tests registration form with password less than 6 characters and verifies password length validation

Starting URL: https://alada.vn/tai-khoan/dang-ky.html

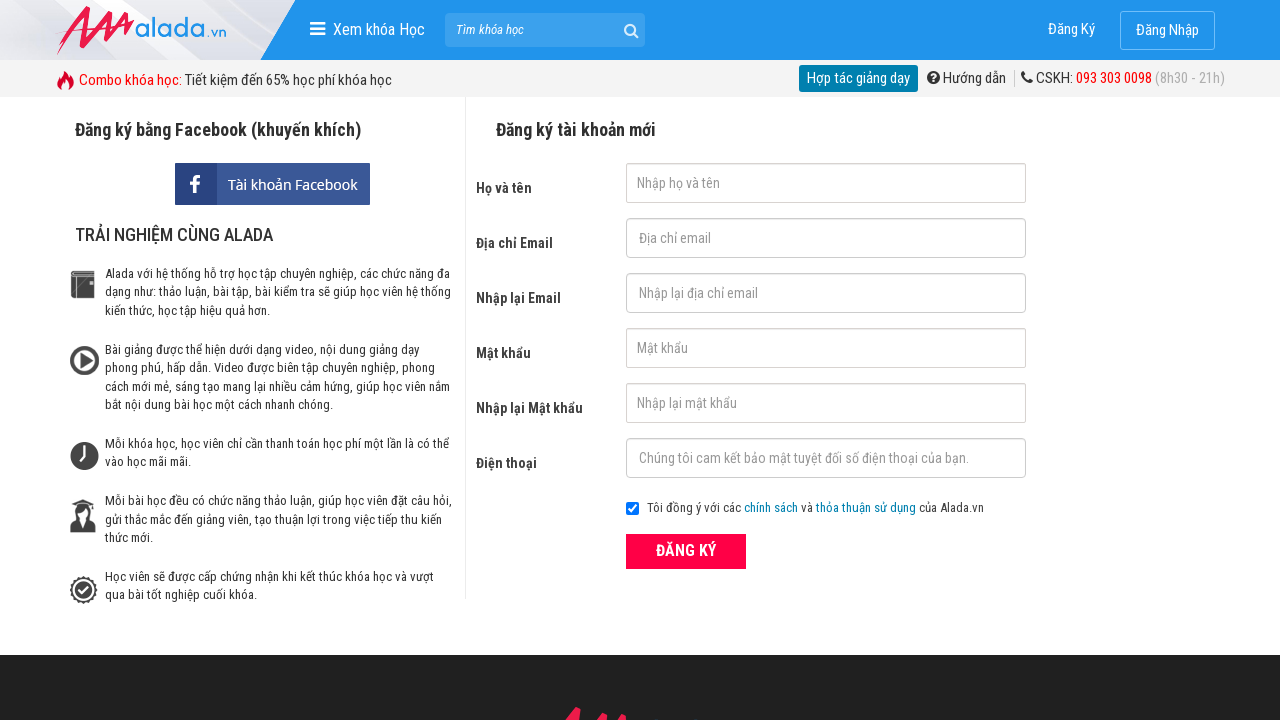

Filled first name field with 'Huong Sen' on #txtFirstname
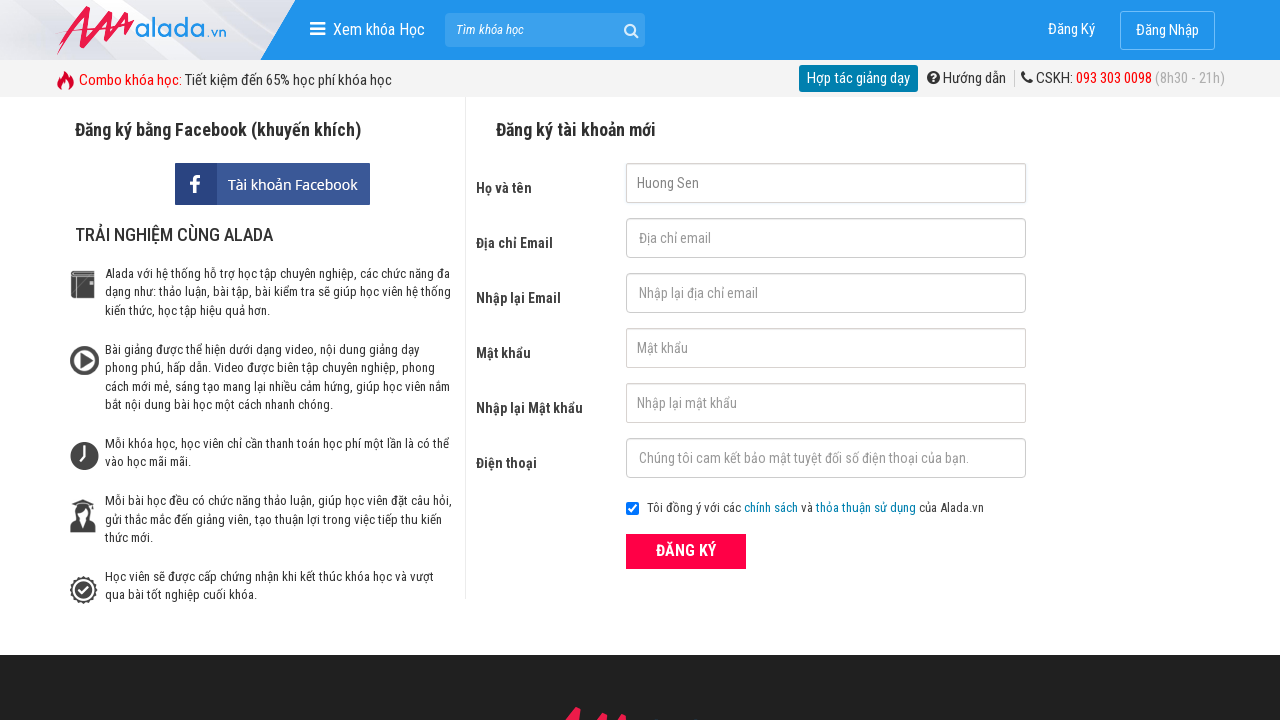

Filled email field with 'sen.ho22@student.passerellesnumeriques' on #txtEmail
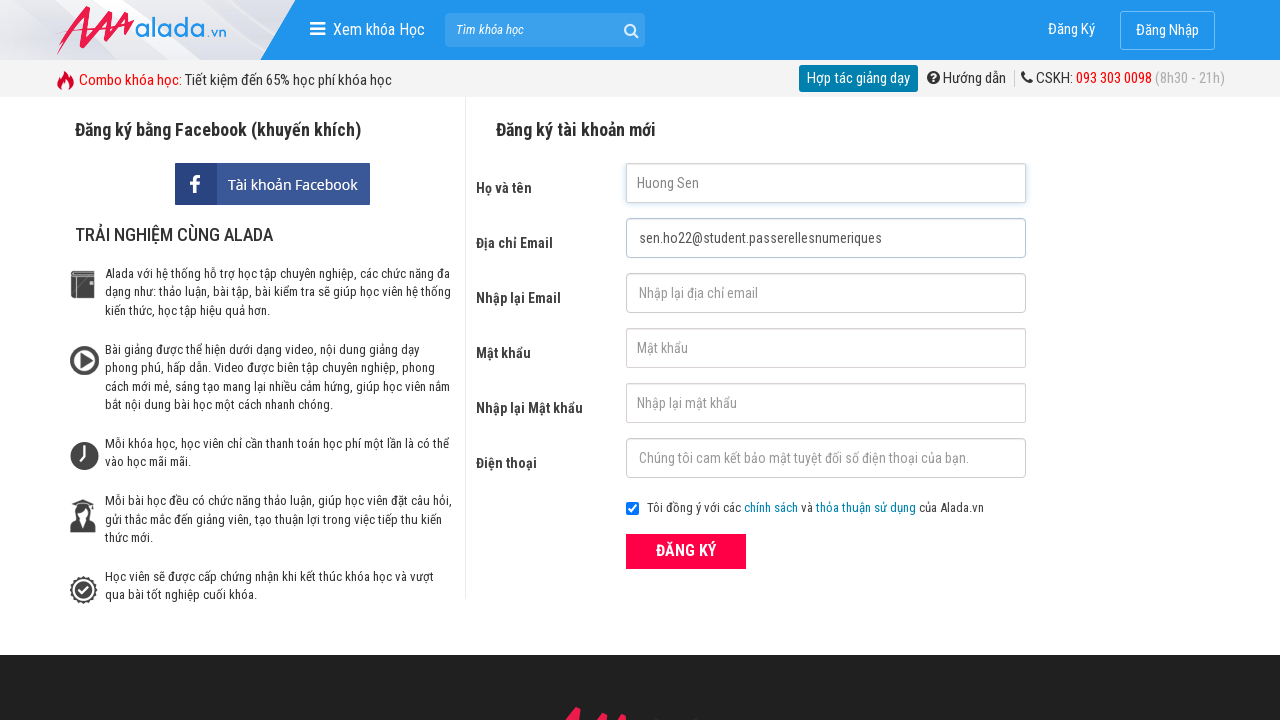

Filled confirm email field with 'sen.ho22@student.passerellesnumeriques' on #txtCEmail
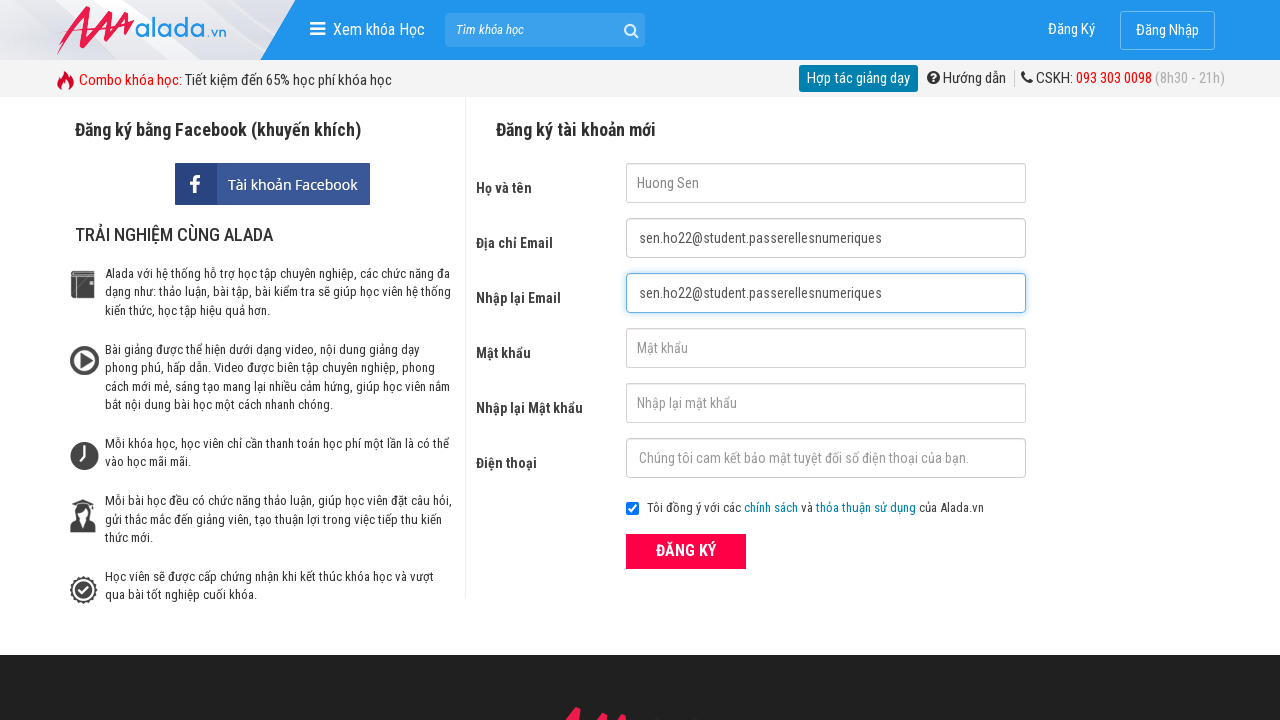

Filled password field with '2104' (4 characters - less than required 6) on #txtPassword
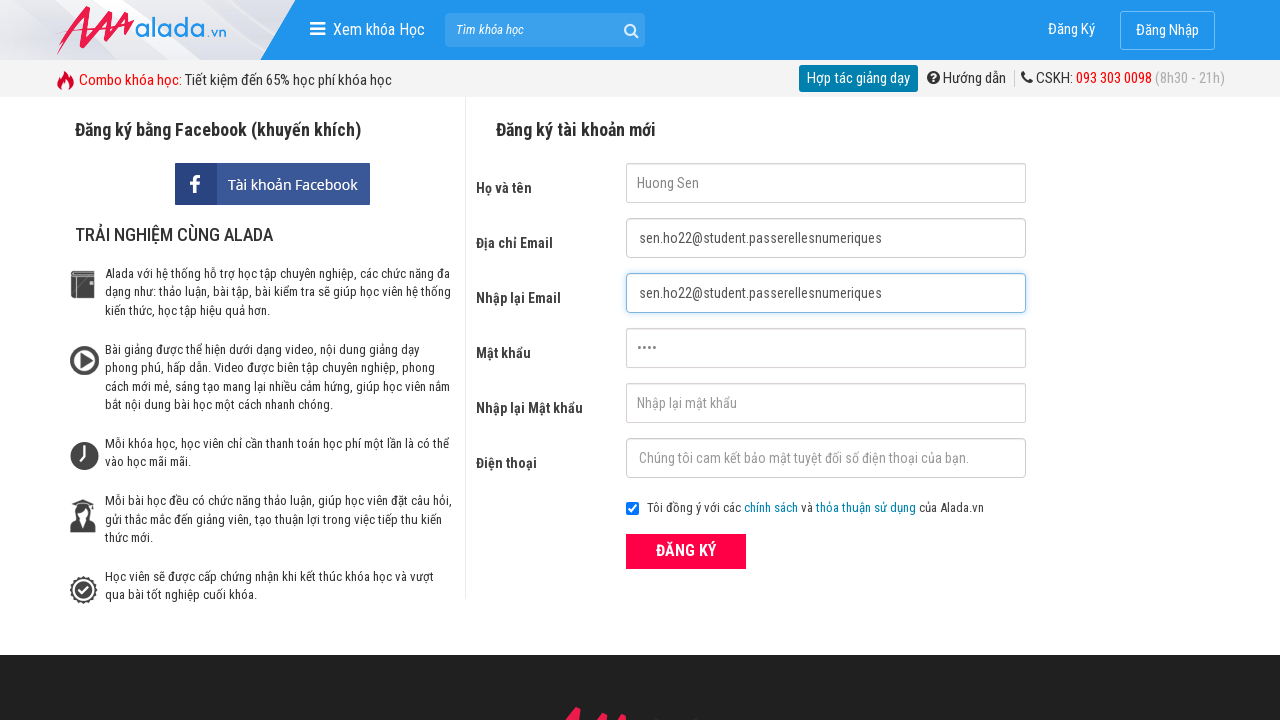

Filled confirm password field with '2104' on #txtCPassword
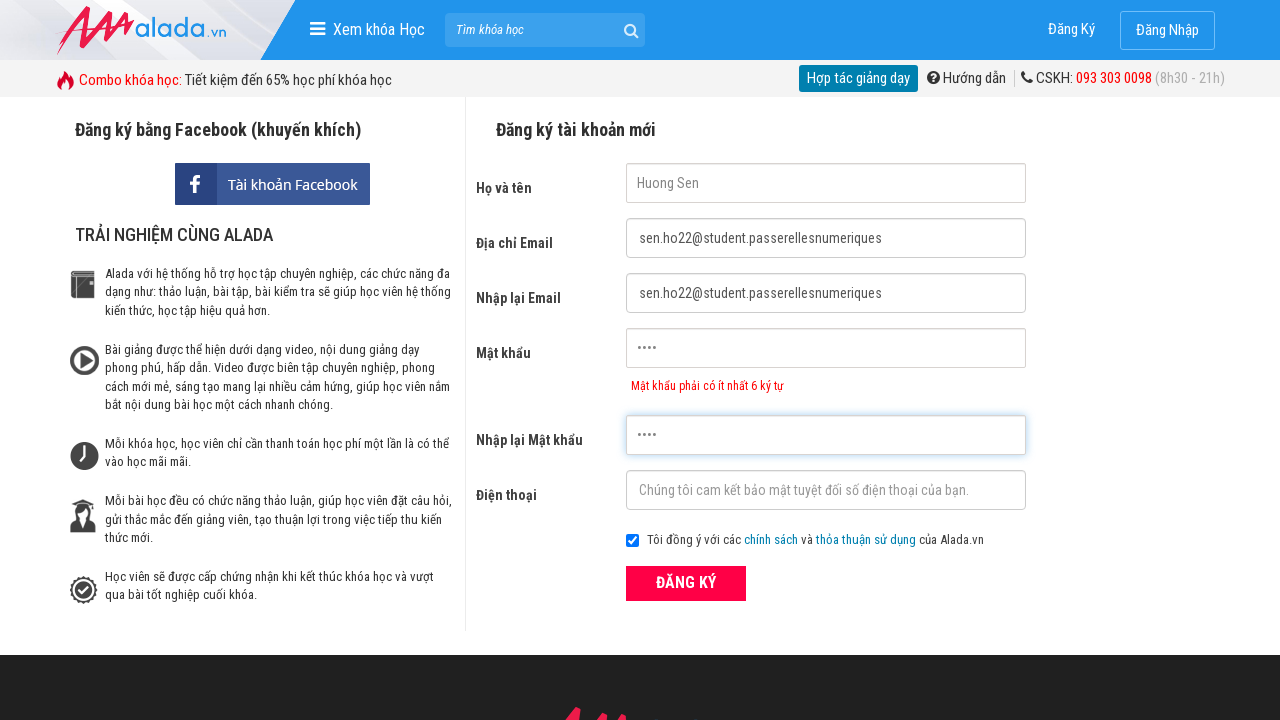

Filled phone field with '0947475234' on #txtPhone
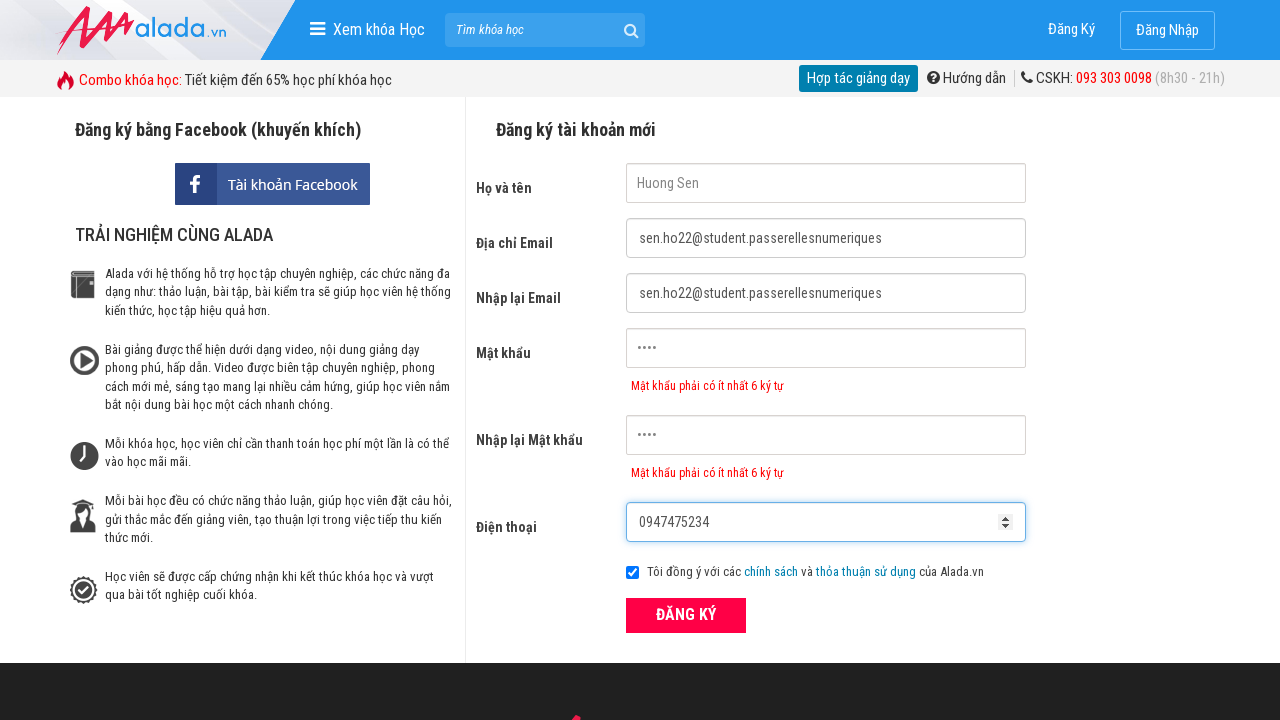

Clicked ĐĂNG KÝ (Register) button at (686, 615) on xpath=//form[@id='frmLogin']//button[text()='ĐĂNG KÝ']
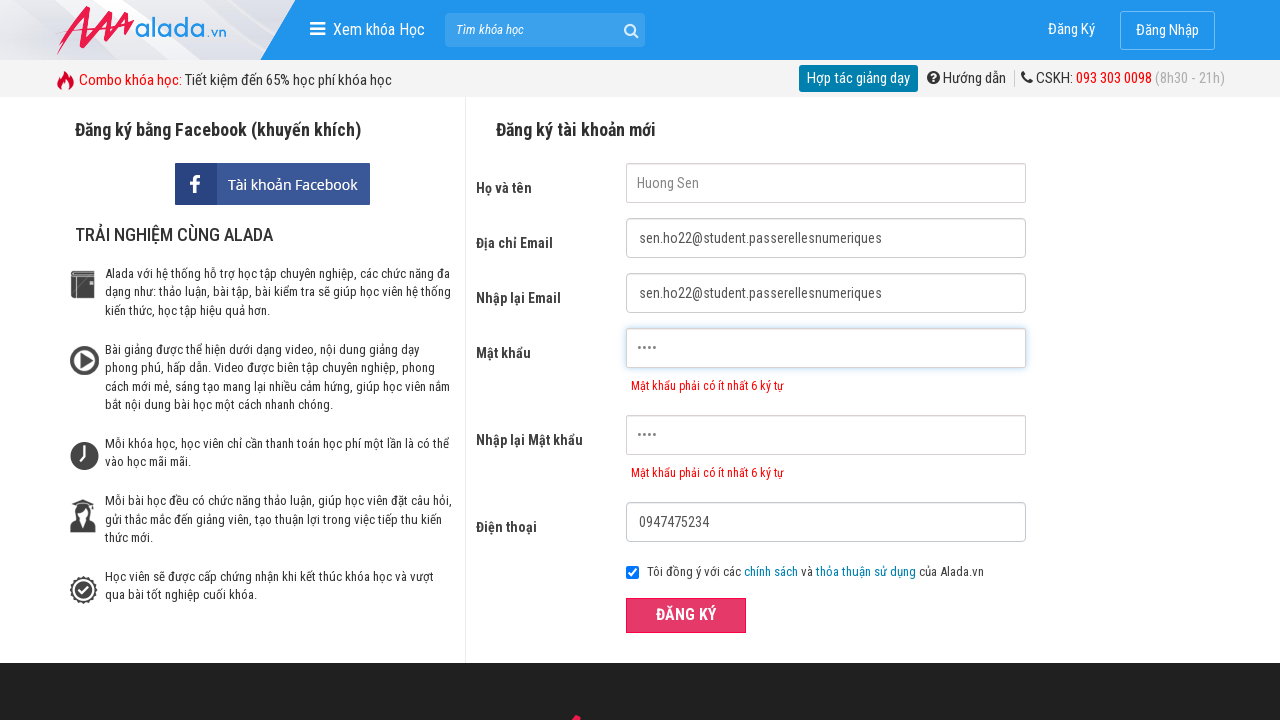

Password error message appeared
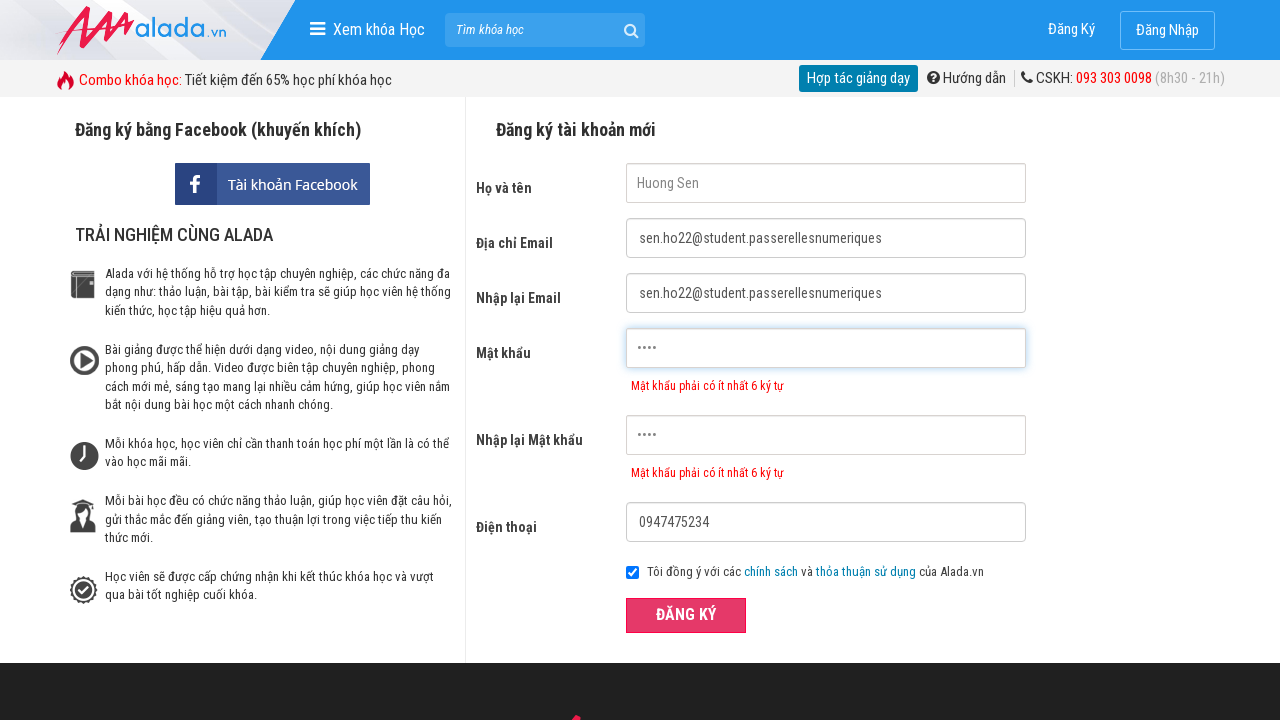

Verified password error message: 'Mật khẩu phải có ít nhất 6 ký tự'
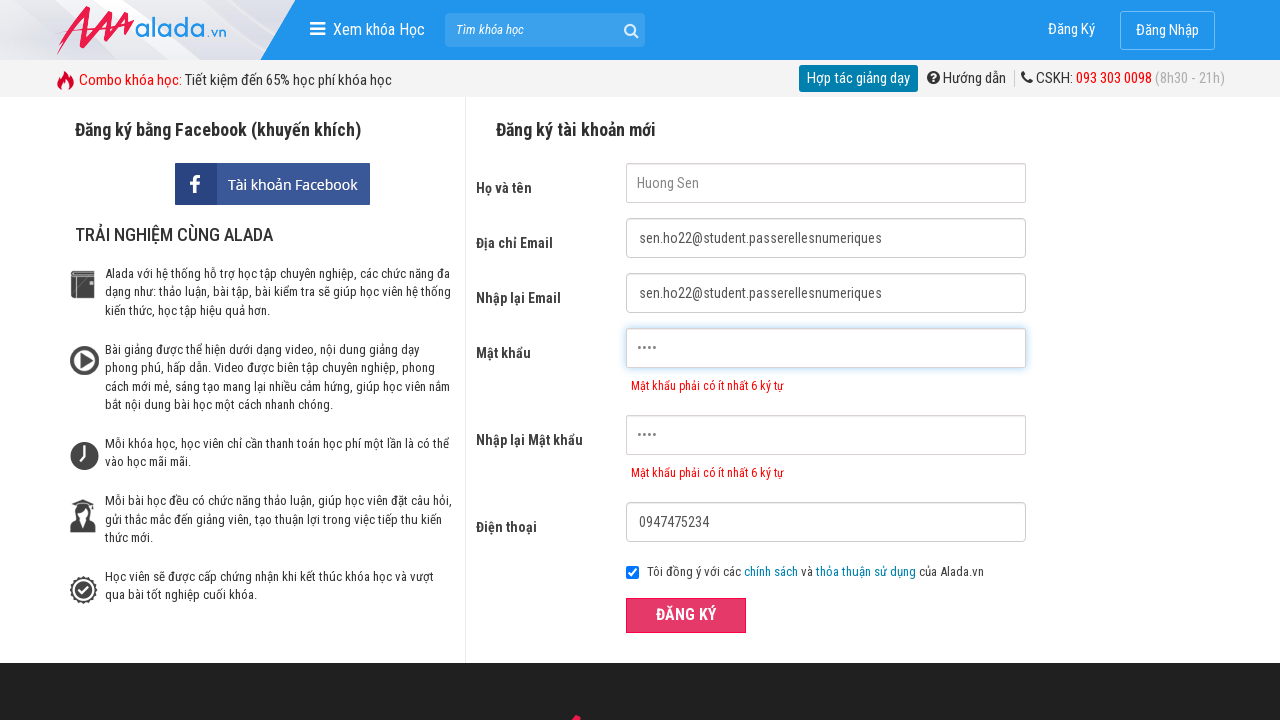

Verified confirm password error message: 'Mật khẩu phải có ít nhất 6 ký tự'
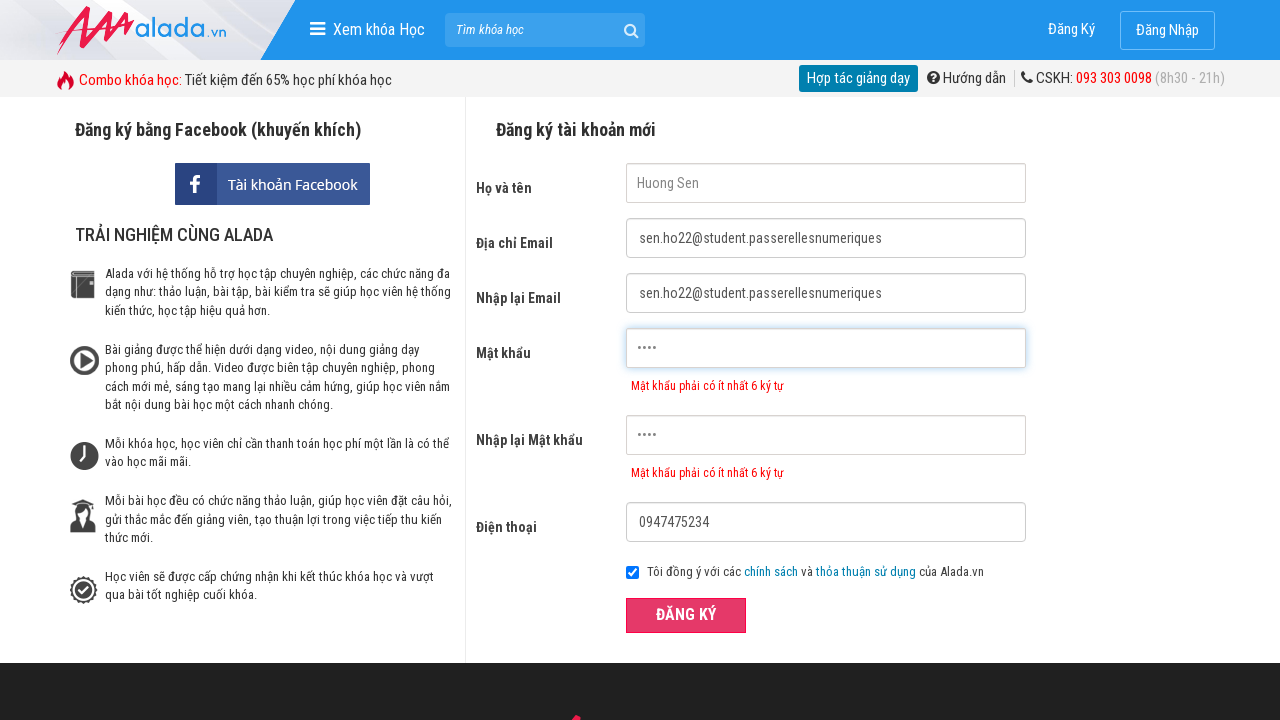

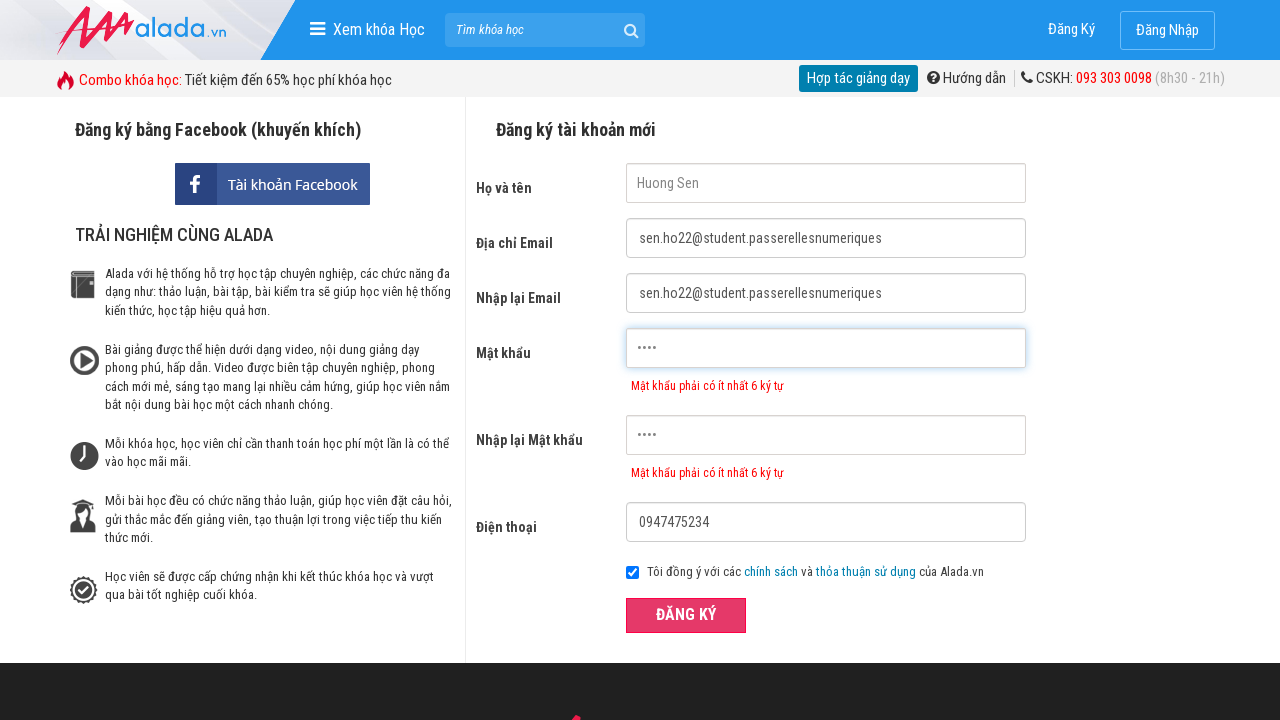